Tests PESEL generator for a man born after 2000 by filling the form with birth date and gender, then verifying the generated PESEL format

Starting URL: http://pesel.felis-net.com/

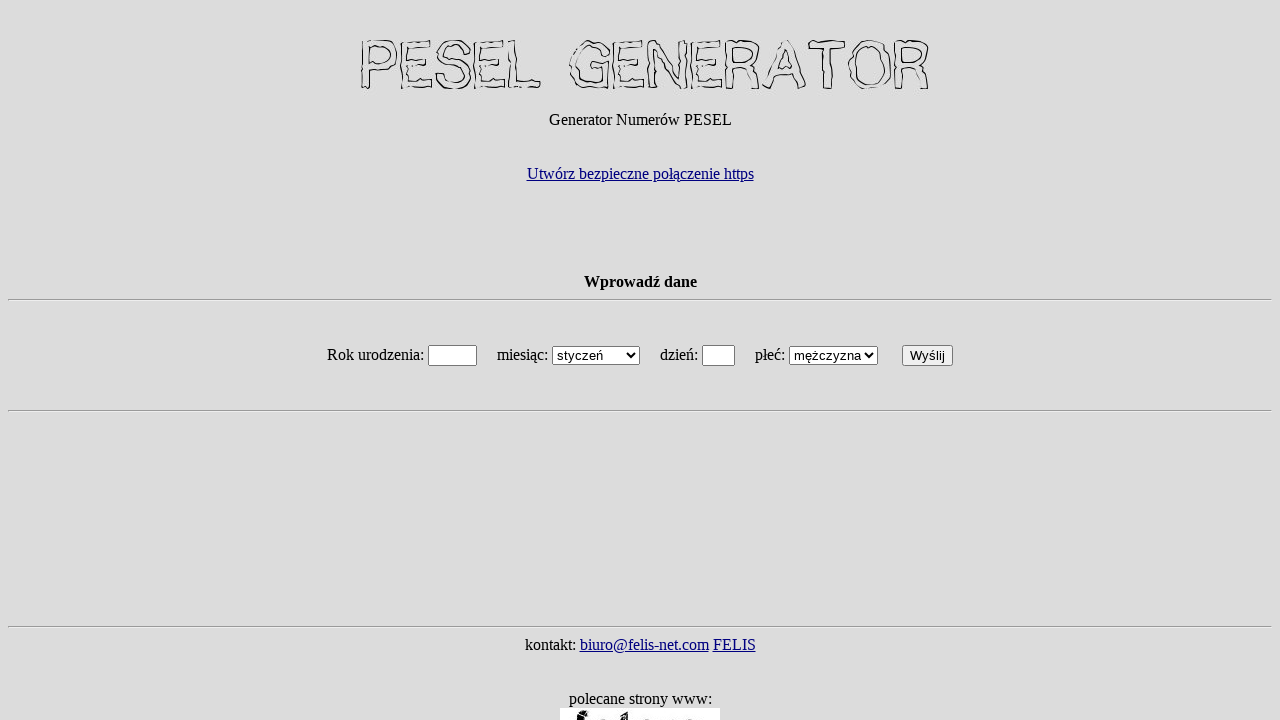

Filled year field with '2000' on input[name='rok']
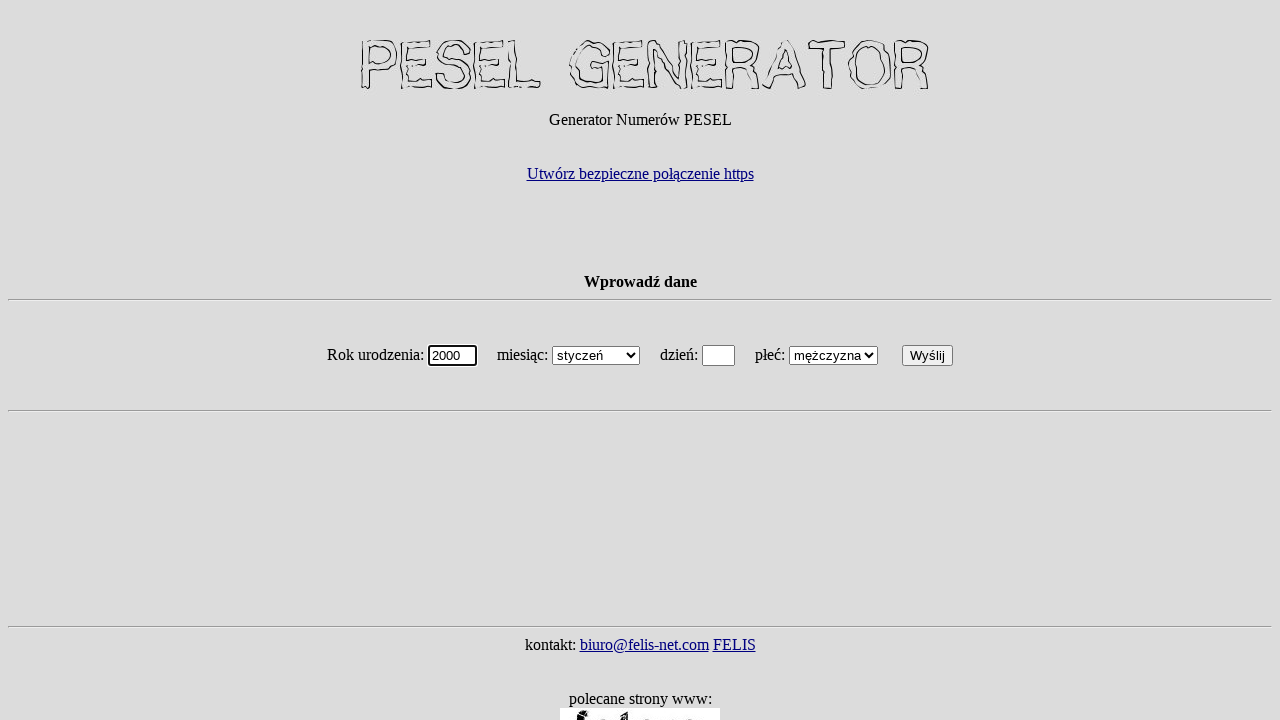

Selected March (marzec) from month dropdown on select[name='miesiac']
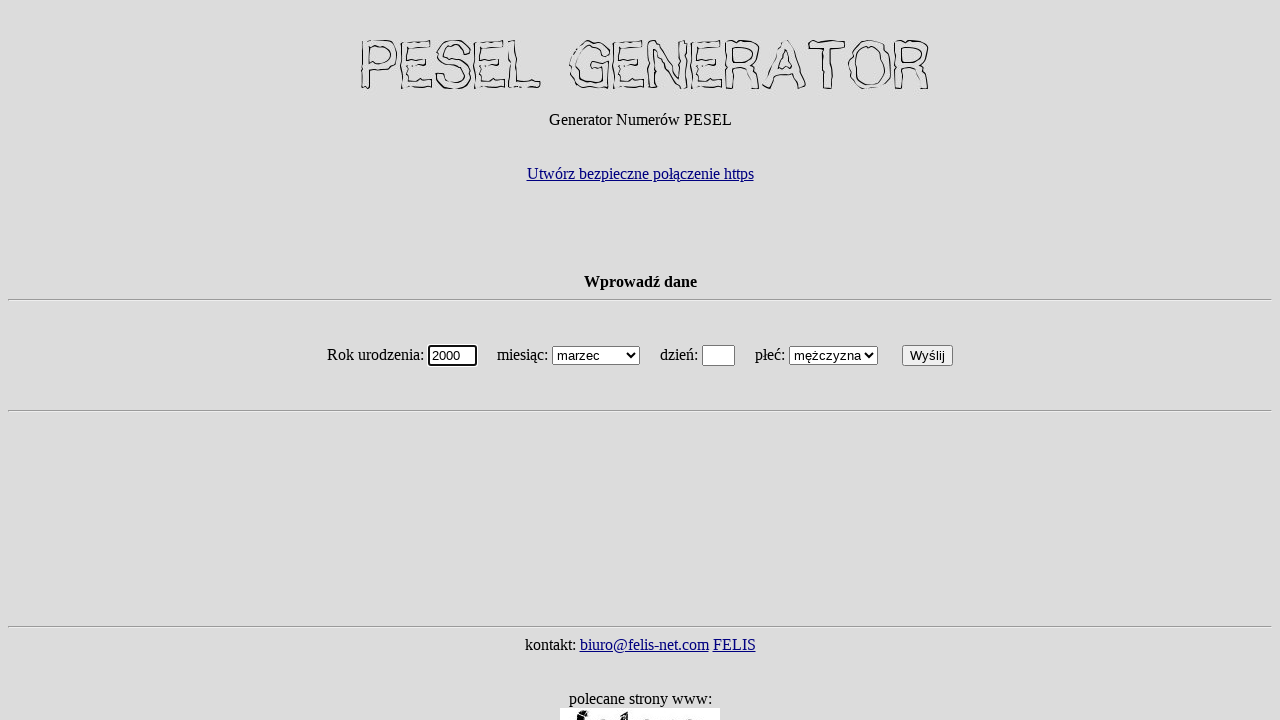

Filled day field with '07' on input[name='dzien']
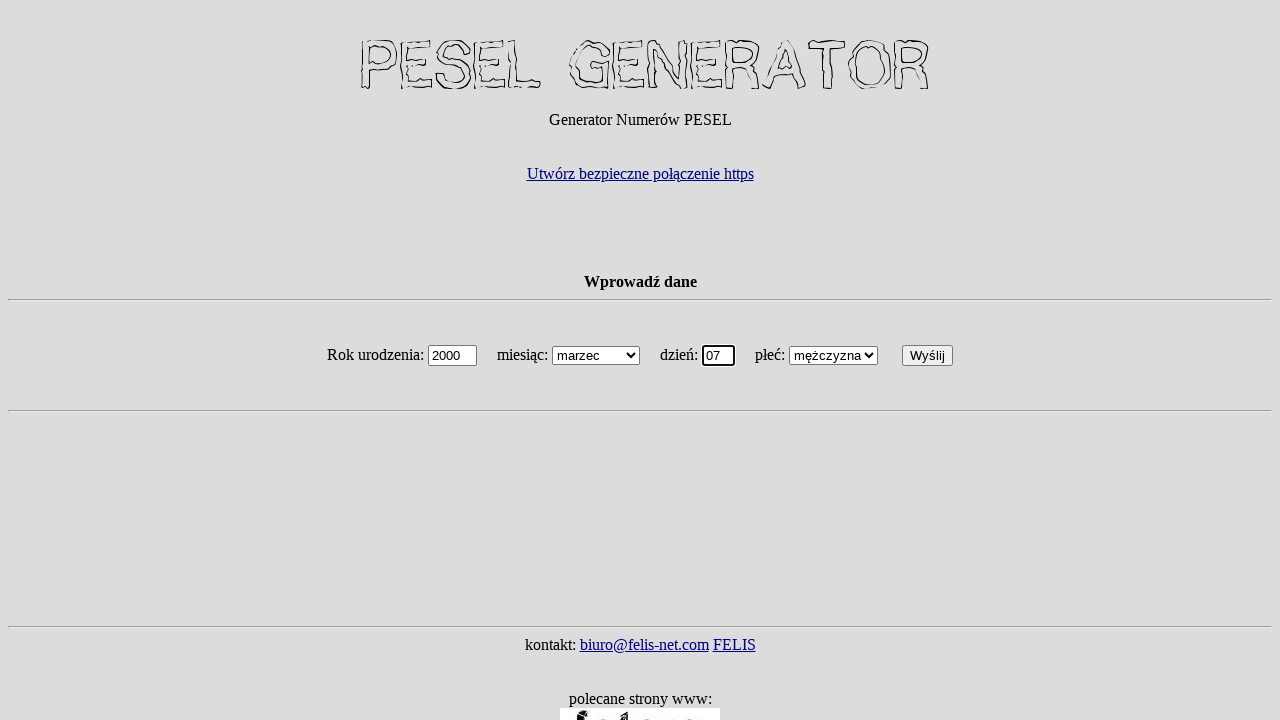

Selected male (mężczyzna) from gender dropdown on select[name='plec']
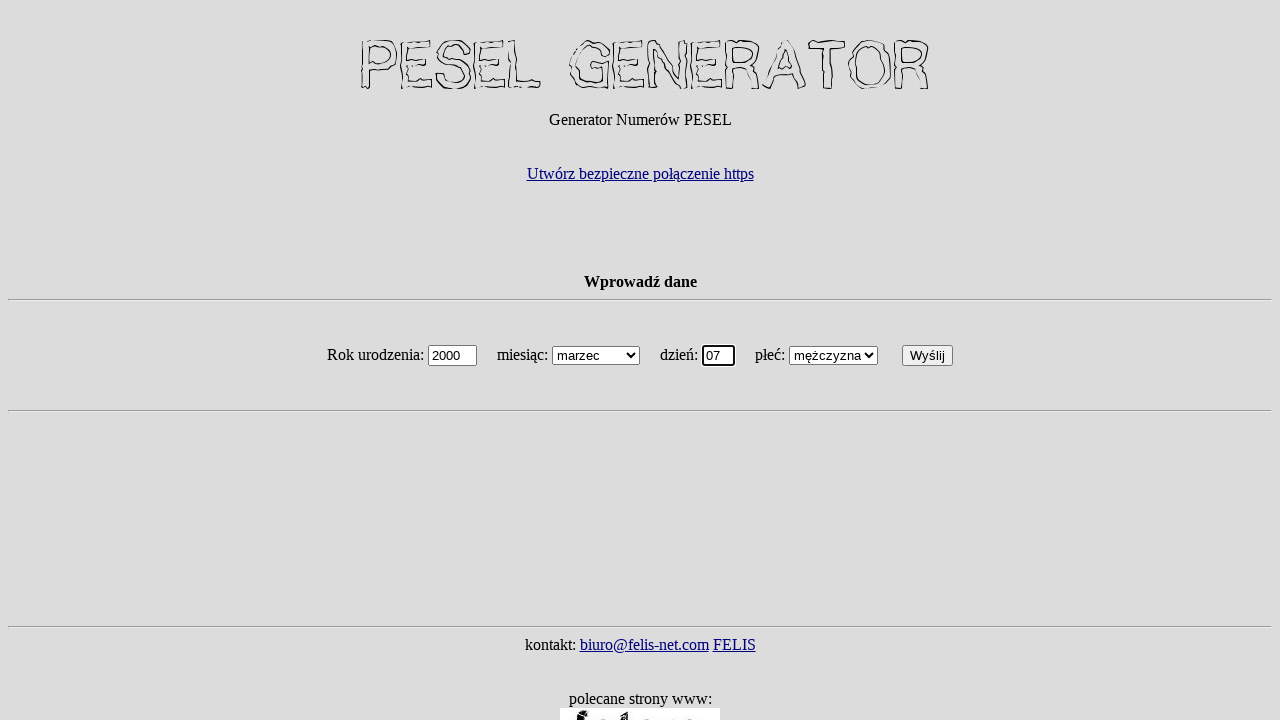

Clicked generate button to create PESEL at (928, 356) on input:nth-child(14)
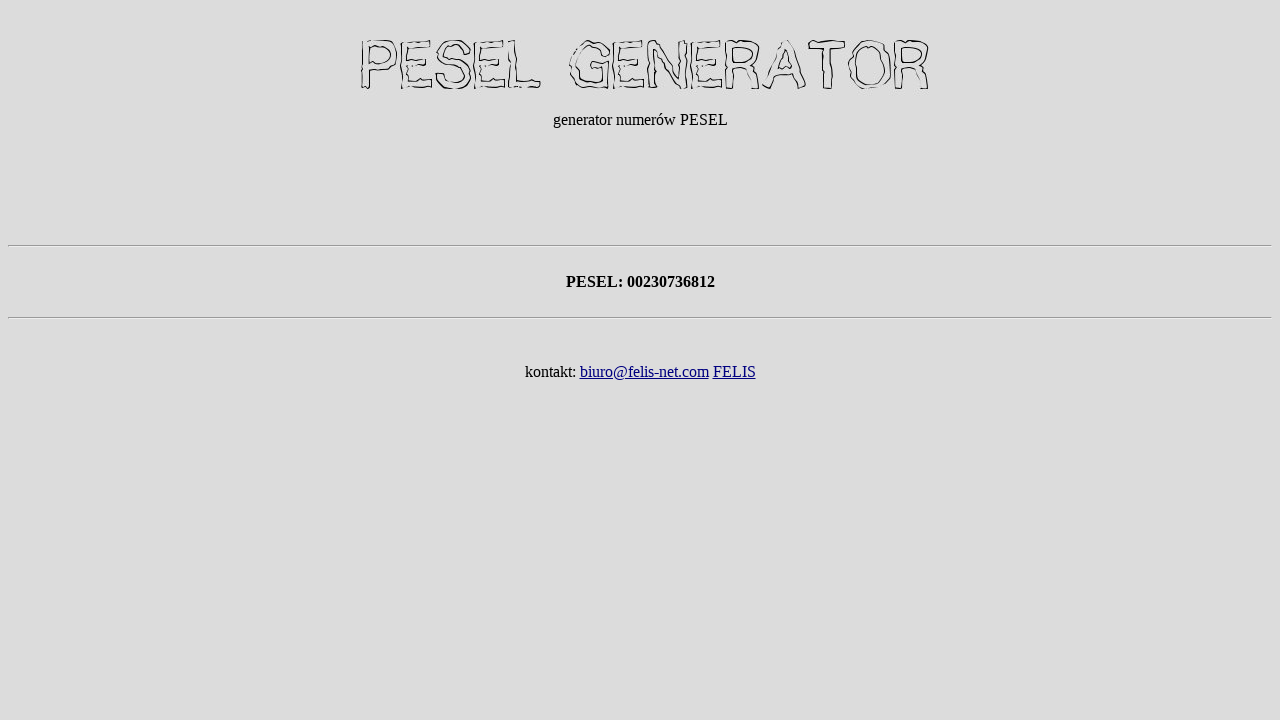

PESEL result loaded and displayed
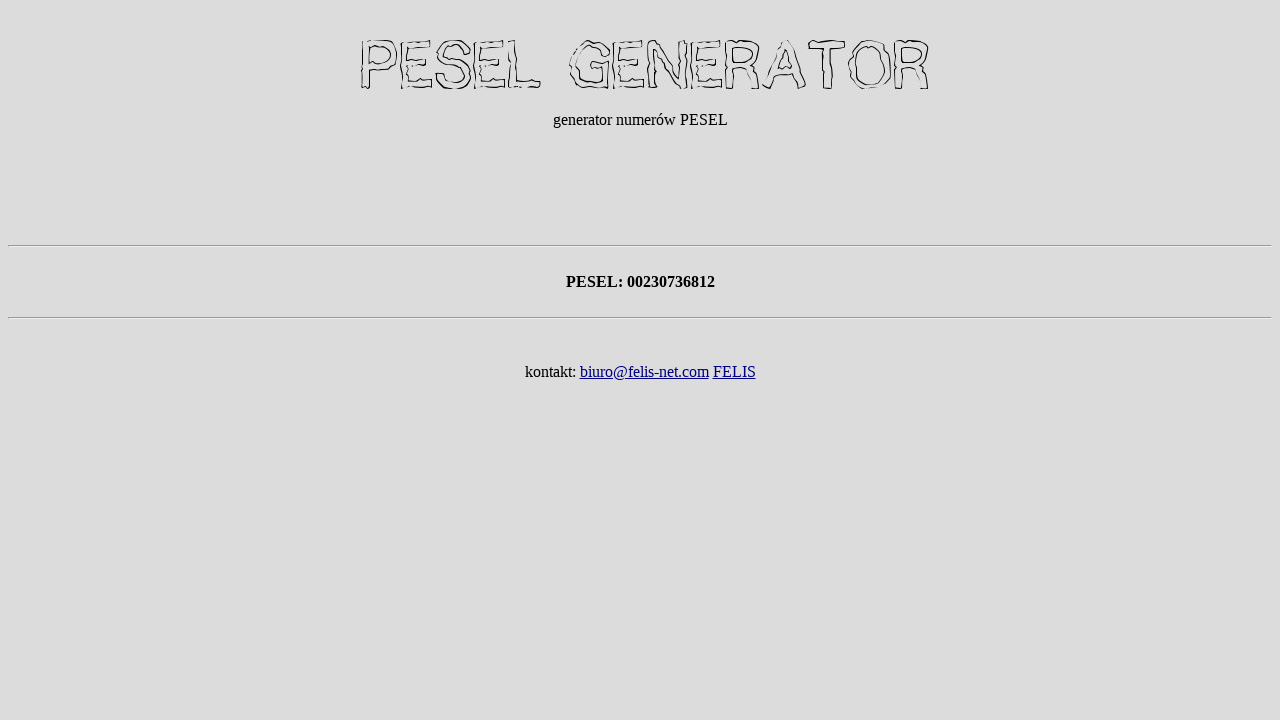

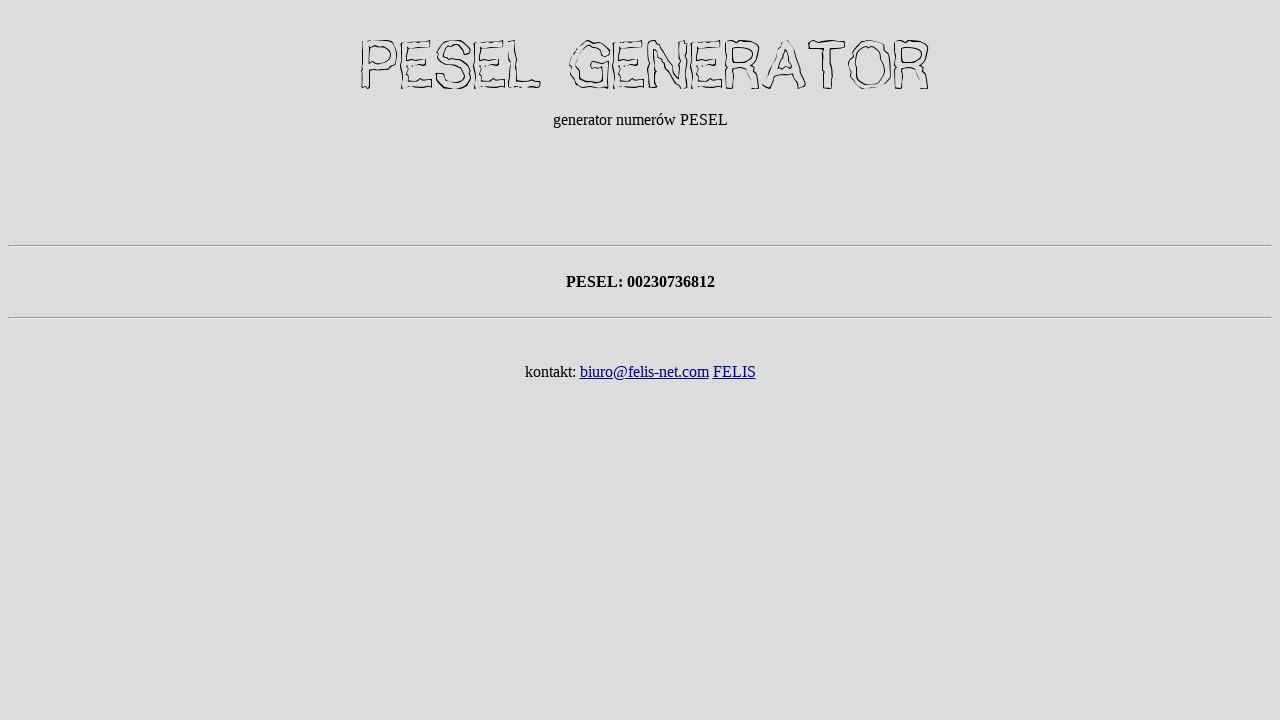